Tests element visibility (isDisplayed) on a basic form by checking if elements are displayed and interacting with them - filling text fields and clicking radio buttons

Starting URL: https://automationfc.github.io/basic-form/index.html

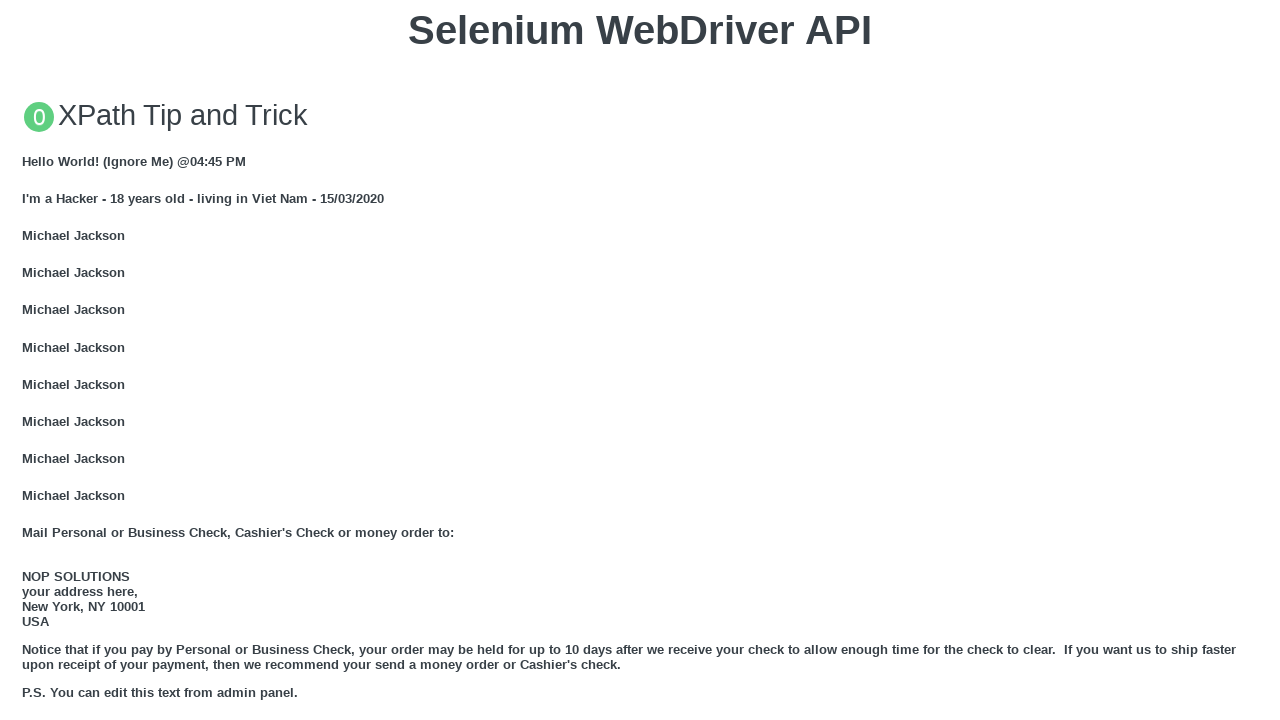

Checked if email text box is visible
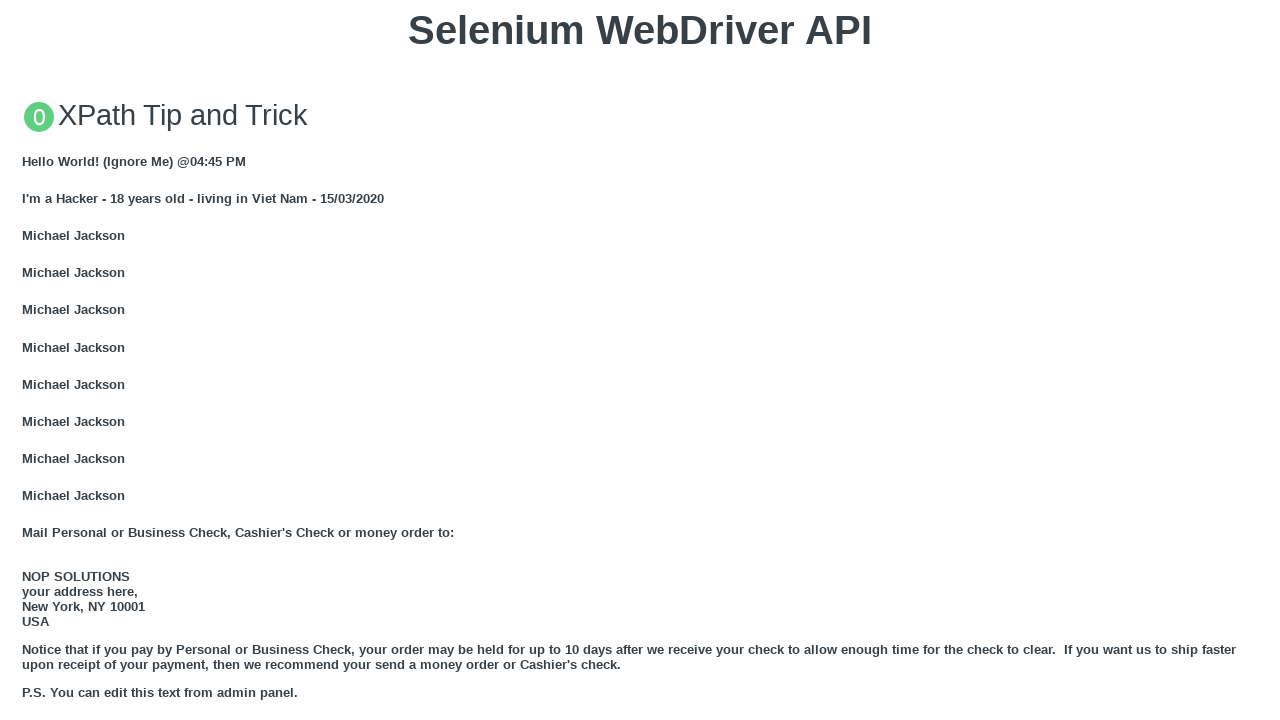

Filled email text box with 'Automation Testing' on input#mail
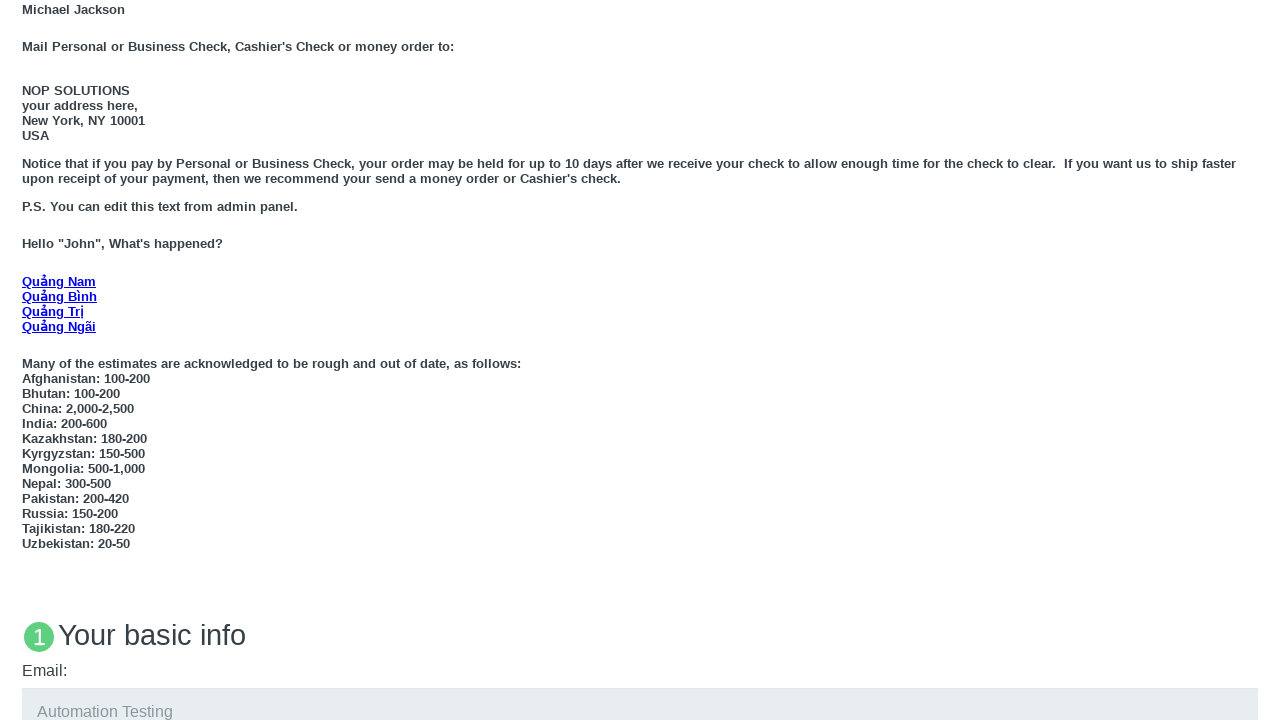

Checked if Under 18 radio button is visible
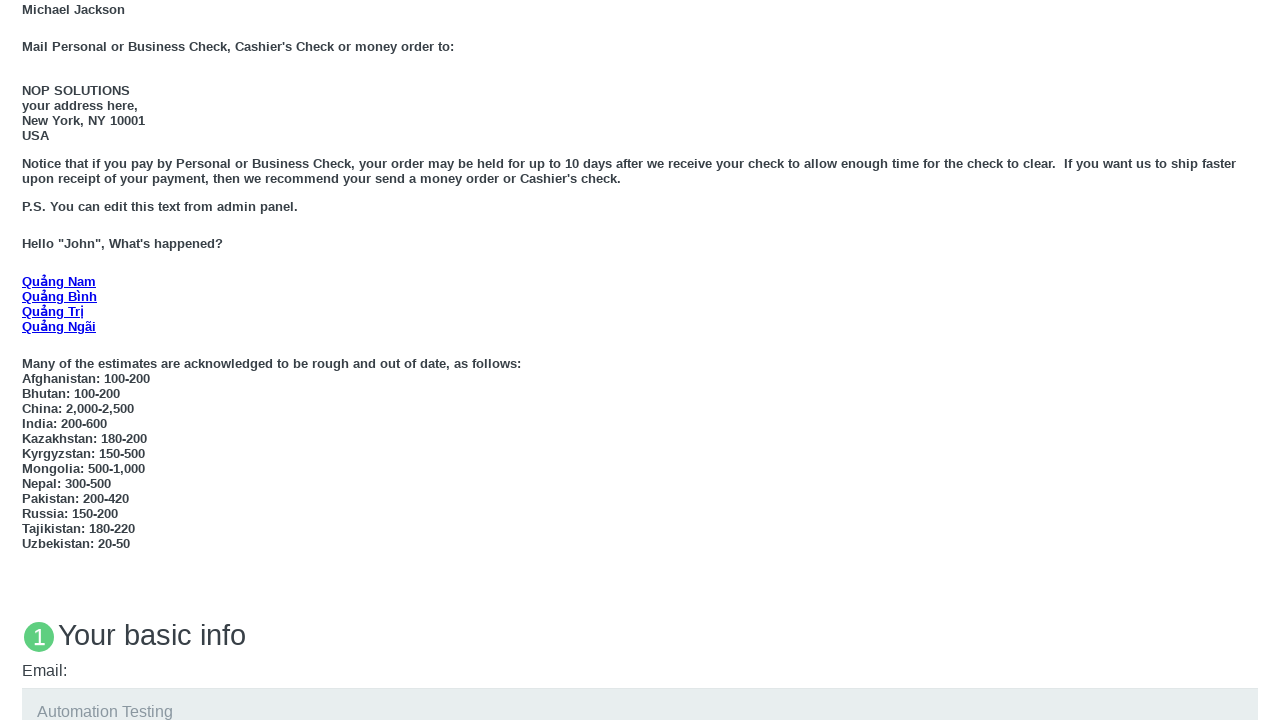

Clicked Under 18 radio button at (28, 360) on input#under_18
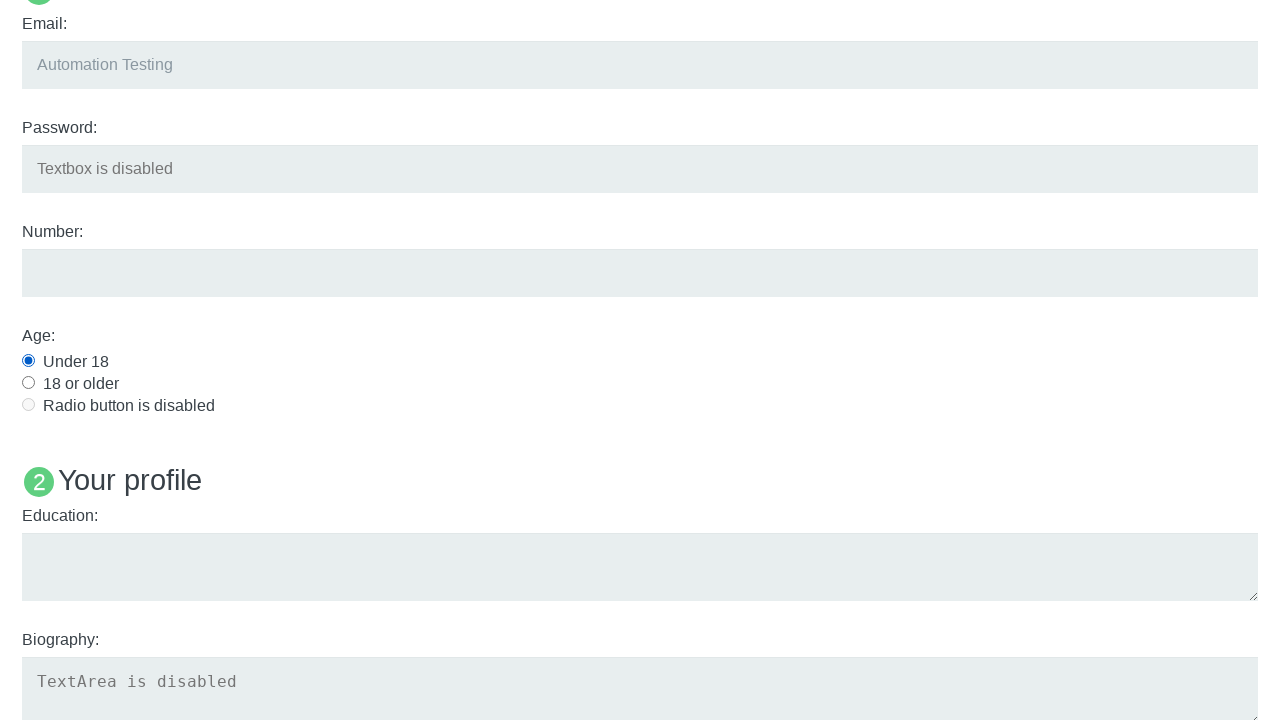

Checked if education textarea is visible
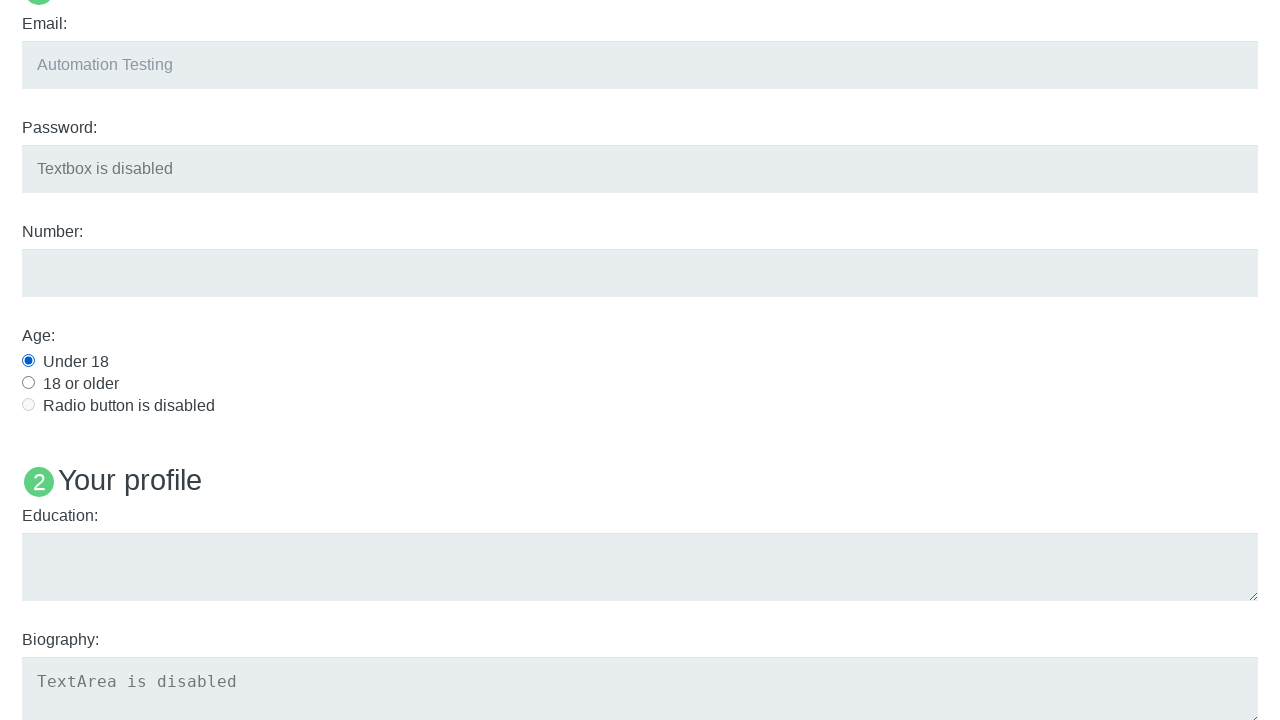

Filled education textarea with 'Automation Testing' on textarea#edu
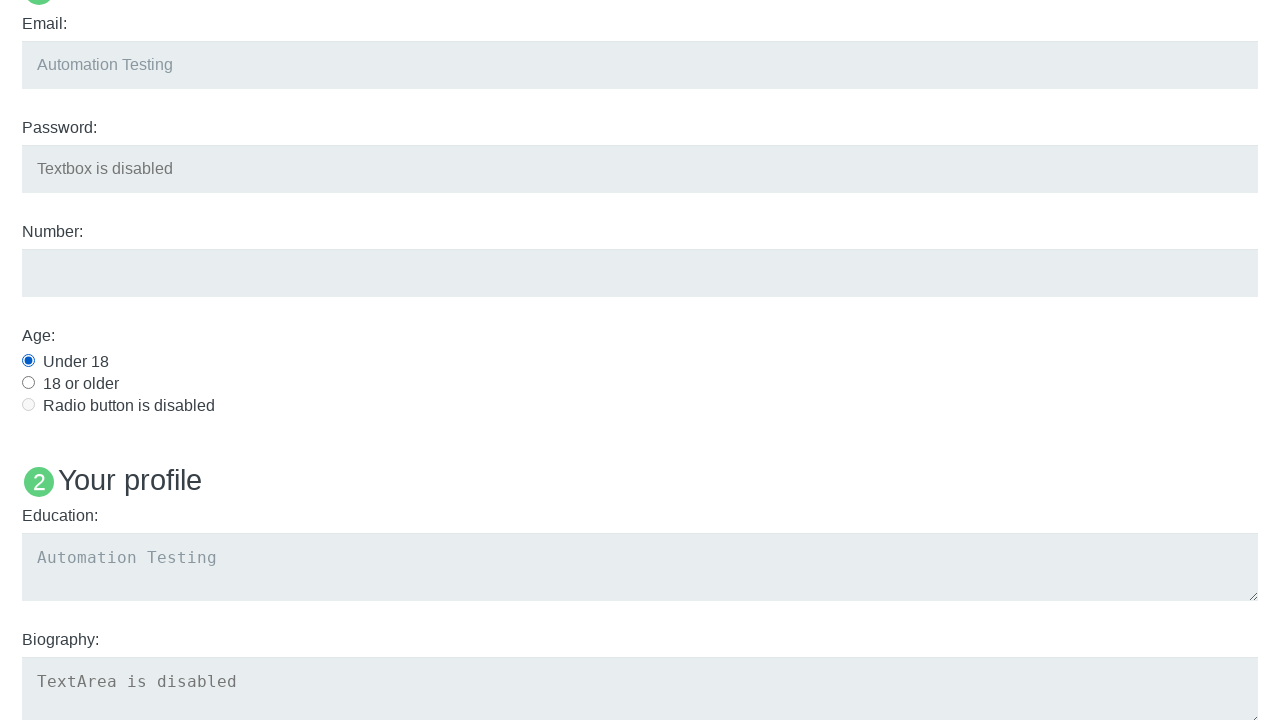

Checked if 'Name: User5' text is visible
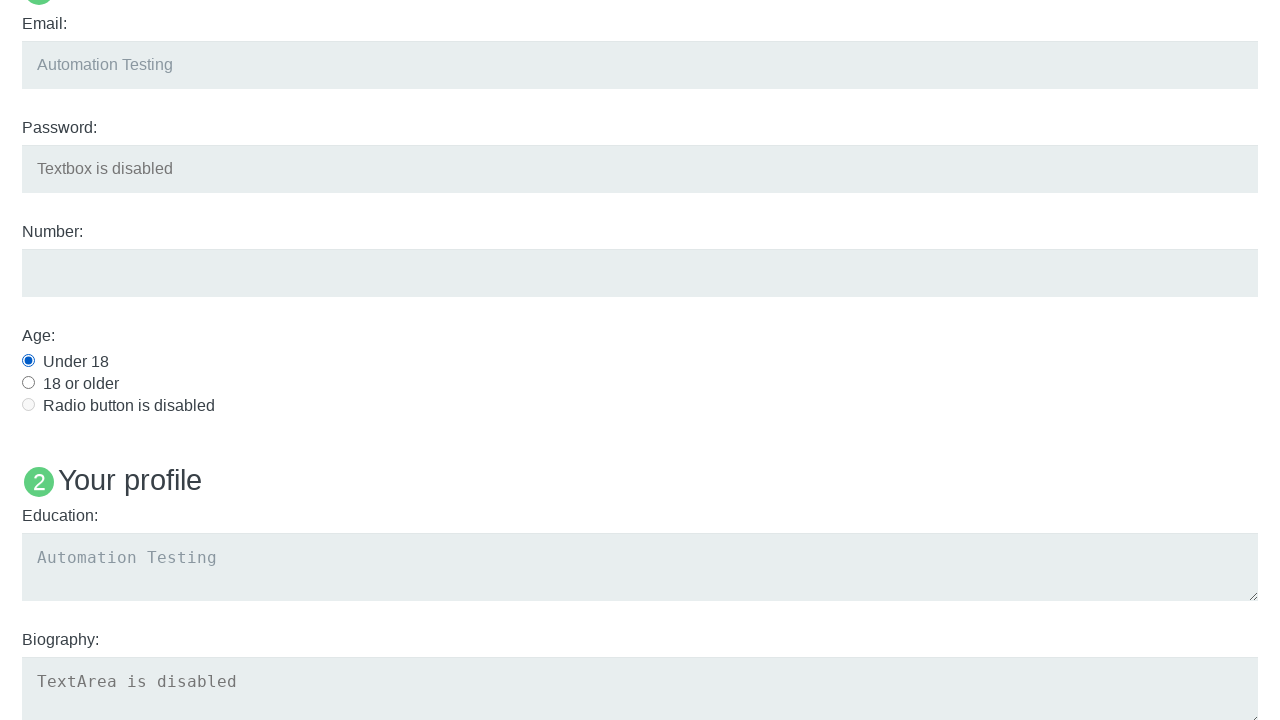

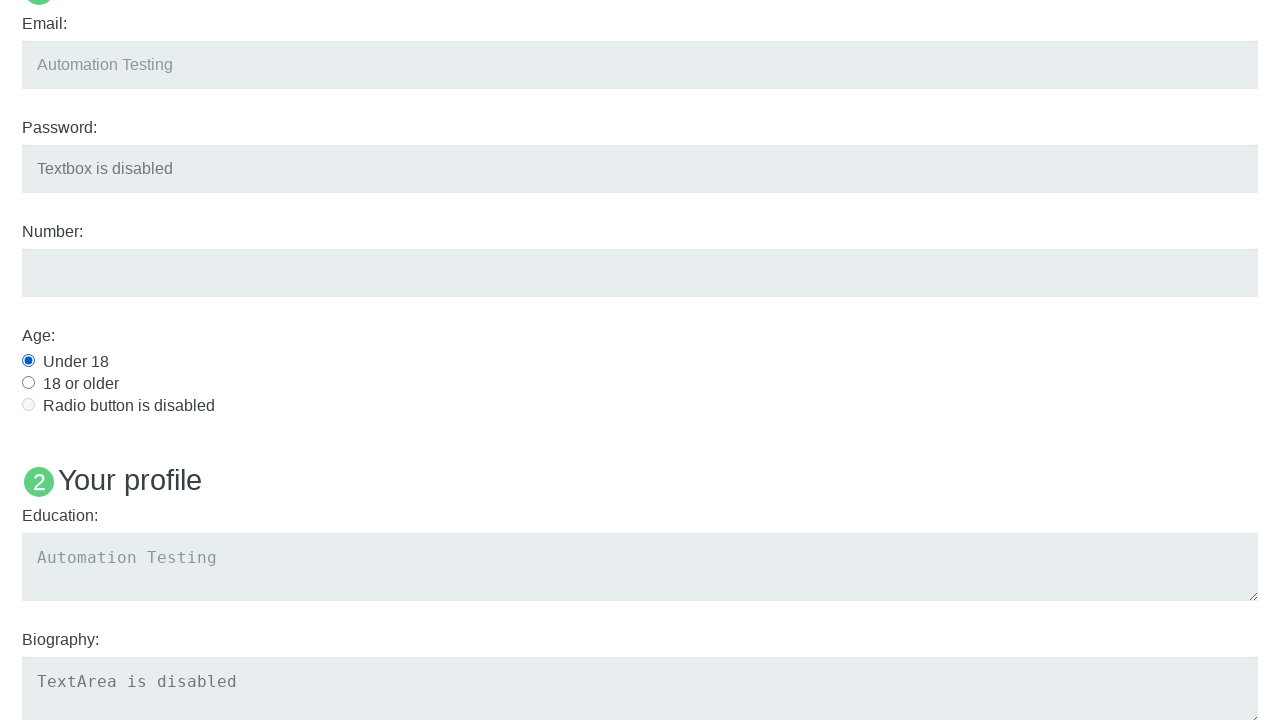